Tests double click and right click functionality on different buttons

Starting URL: https://demoqa.com/buttons

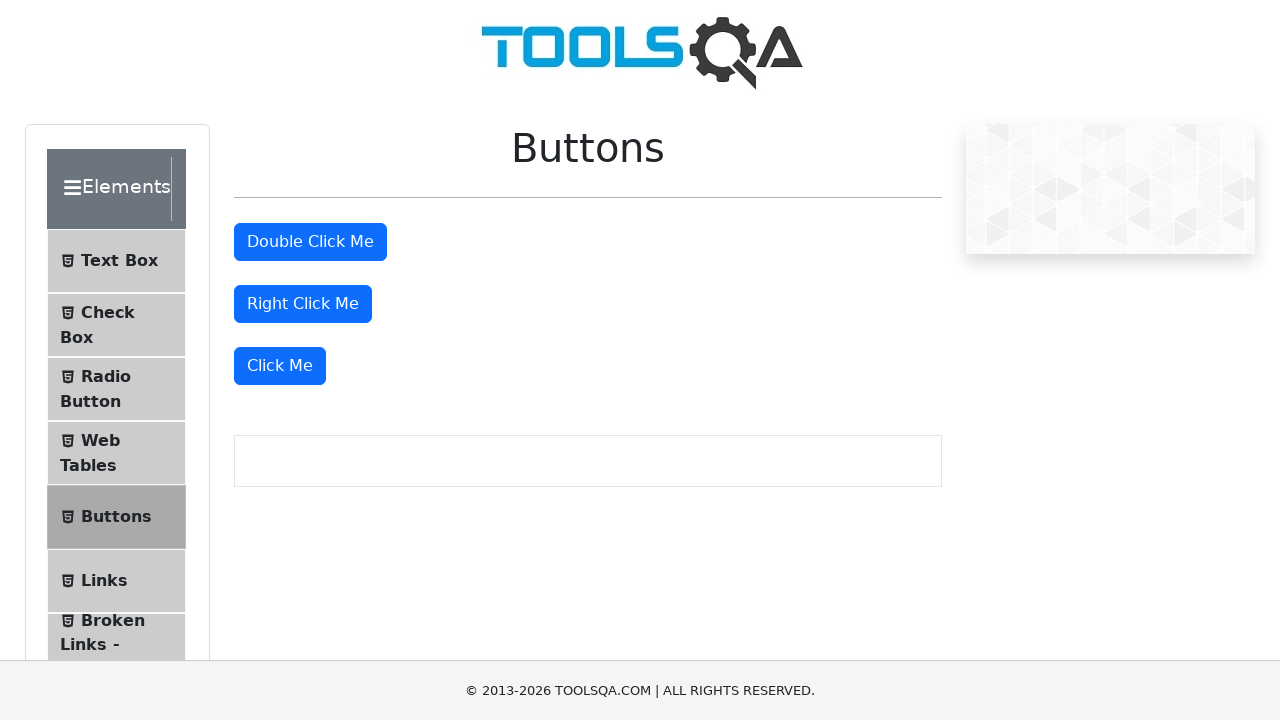

Double clicked the double click button at (310, 242) on #doubleClickBtn
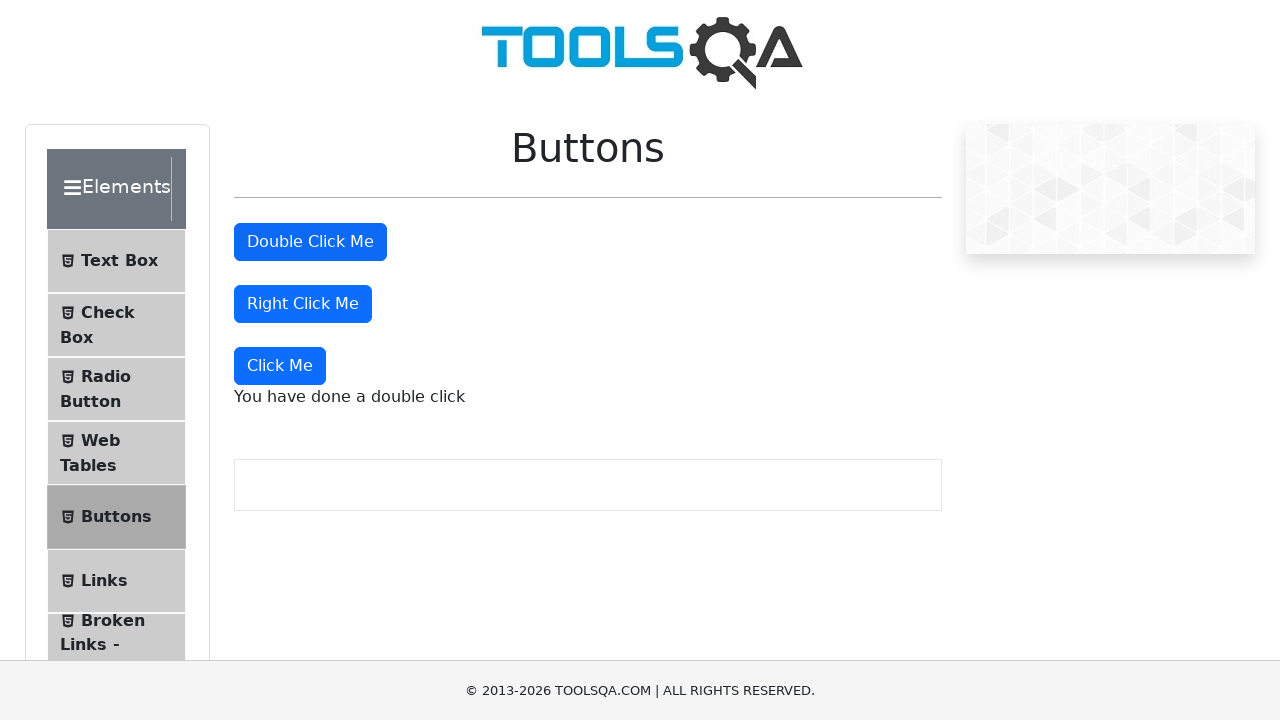

Right clicked the right click button at (303, 304) on #rightClickBtn
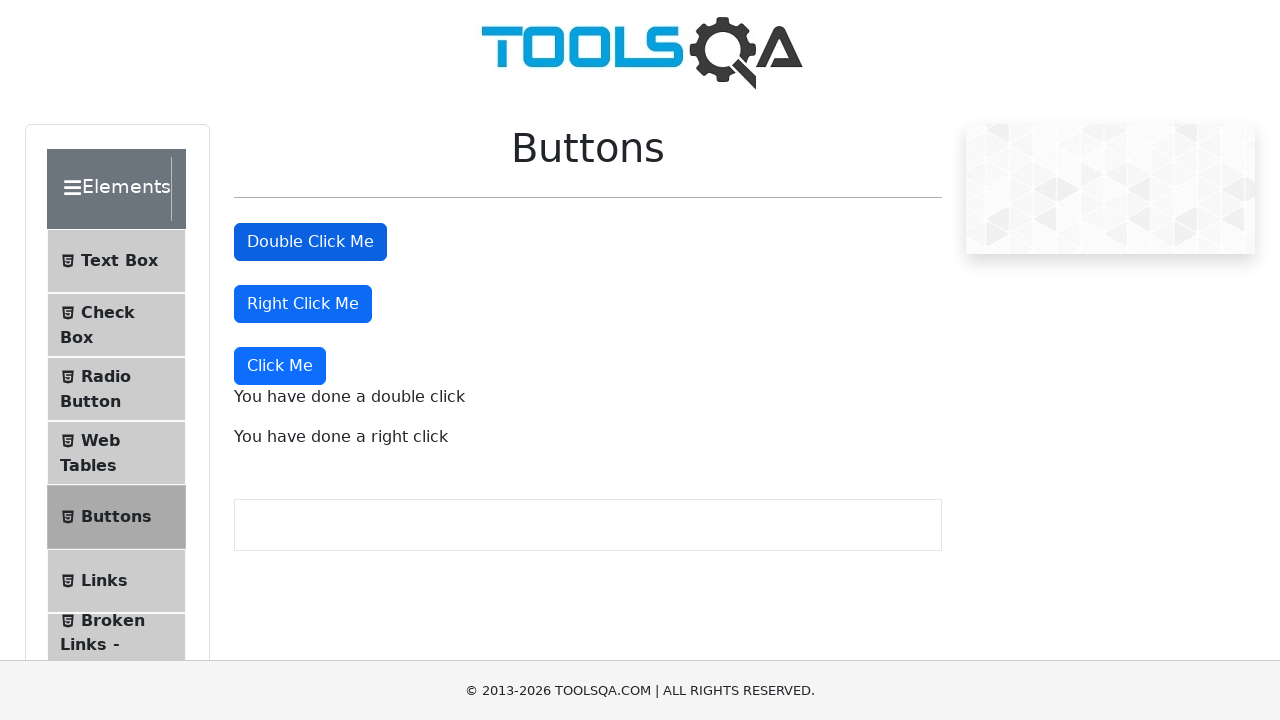

Clicked the dynamic 'Click Me' button at (310, 242) on text=Click Me
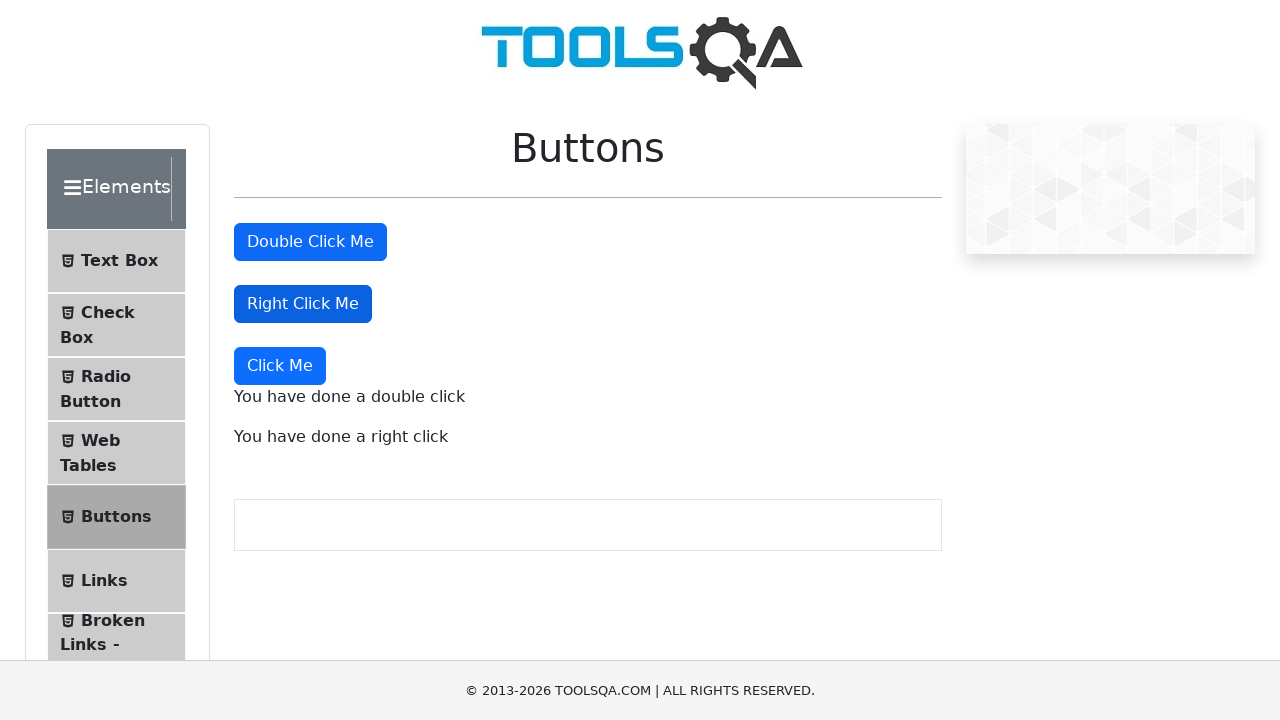

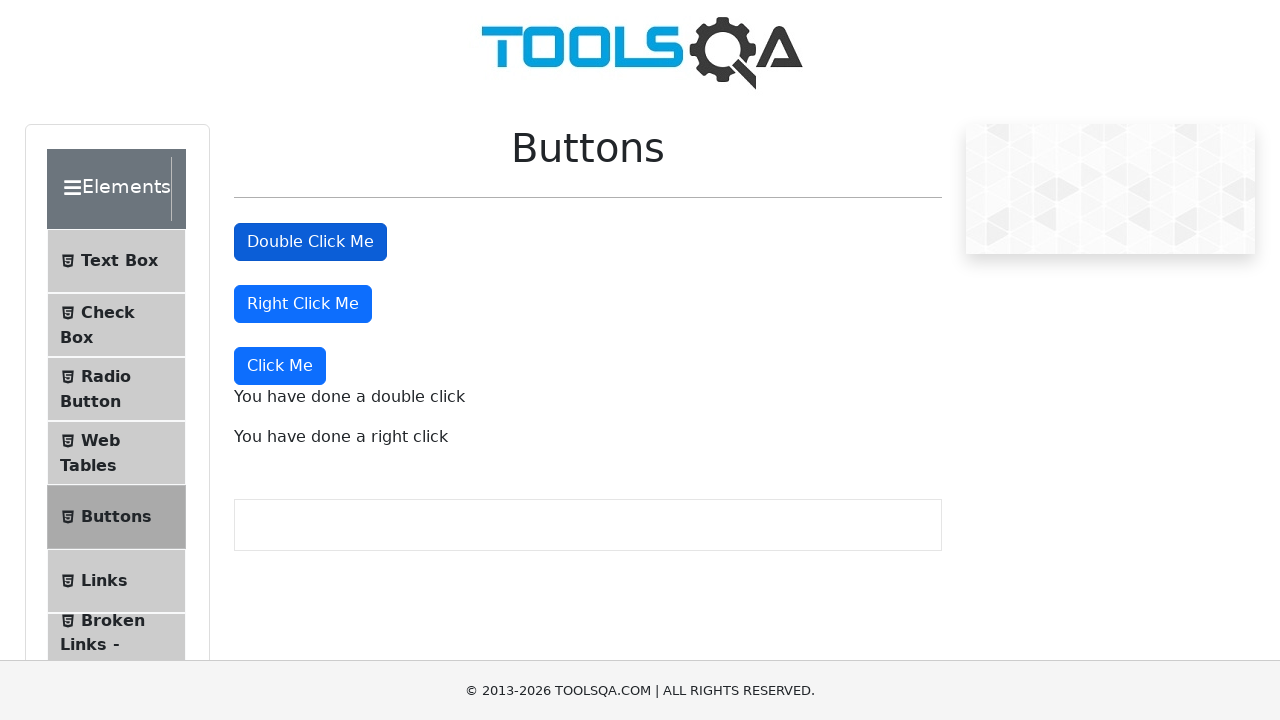